Tests that the third table header text is "Dolor" and remains unchanged after clicking a button

Starting URL: http://the-internet.herokuapp.com/challenging_dom

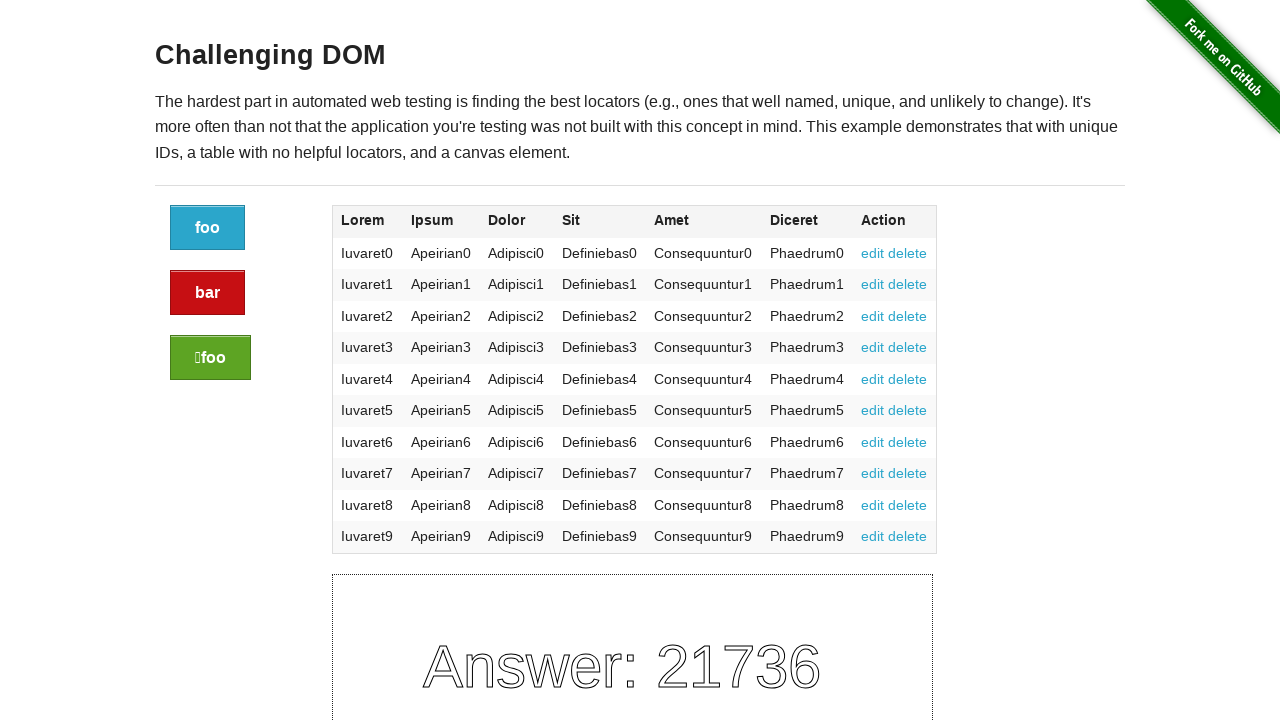

Located the third table header element
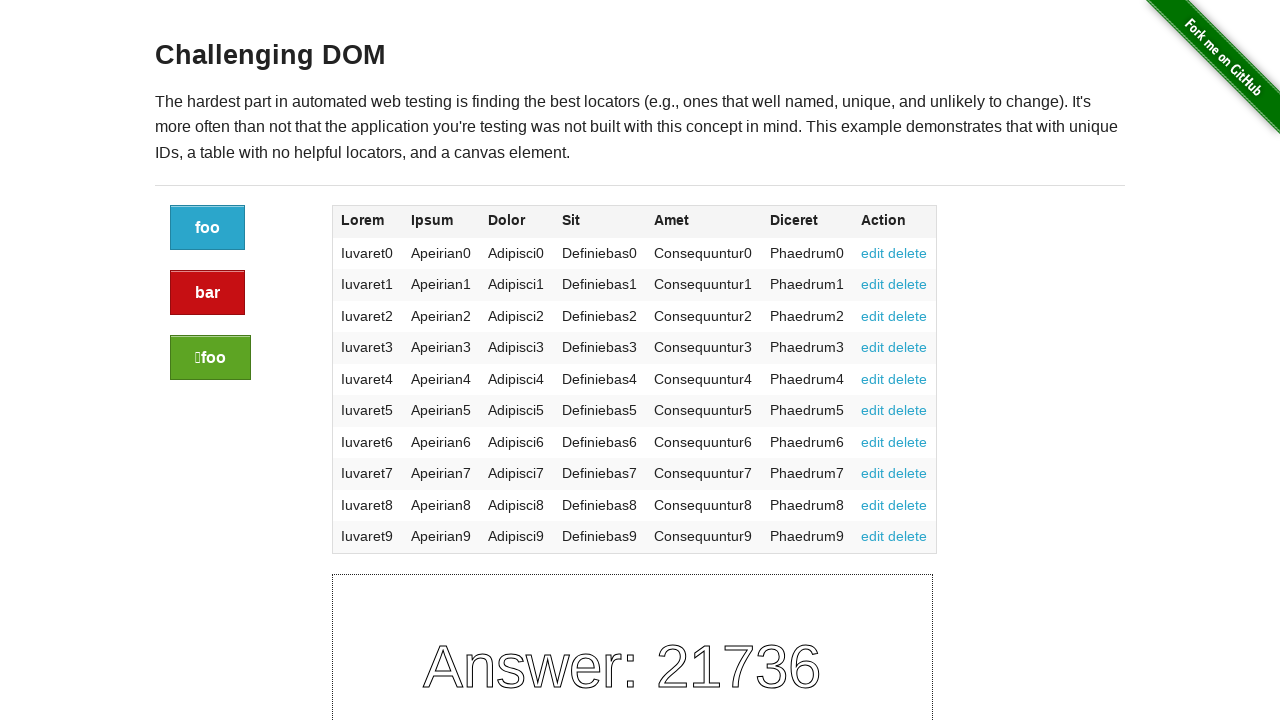

Retrieved text content from third table header
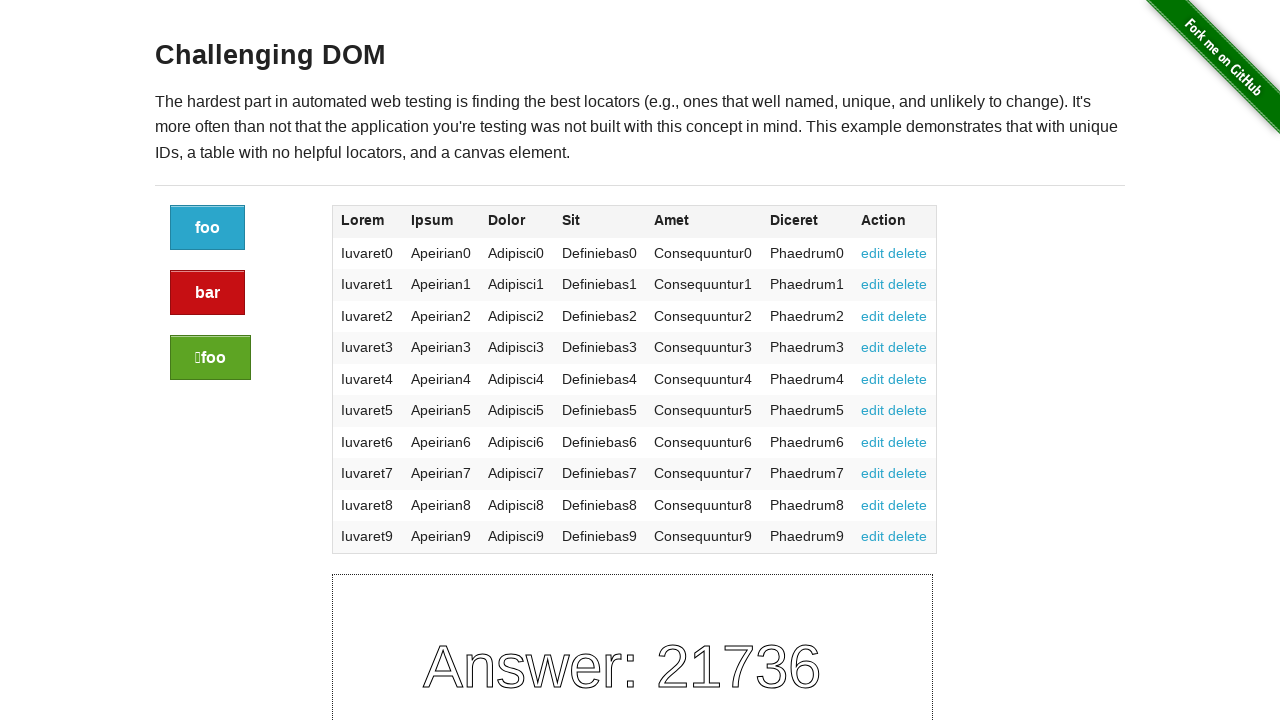

Asserted that third table header text is 'Dolor'
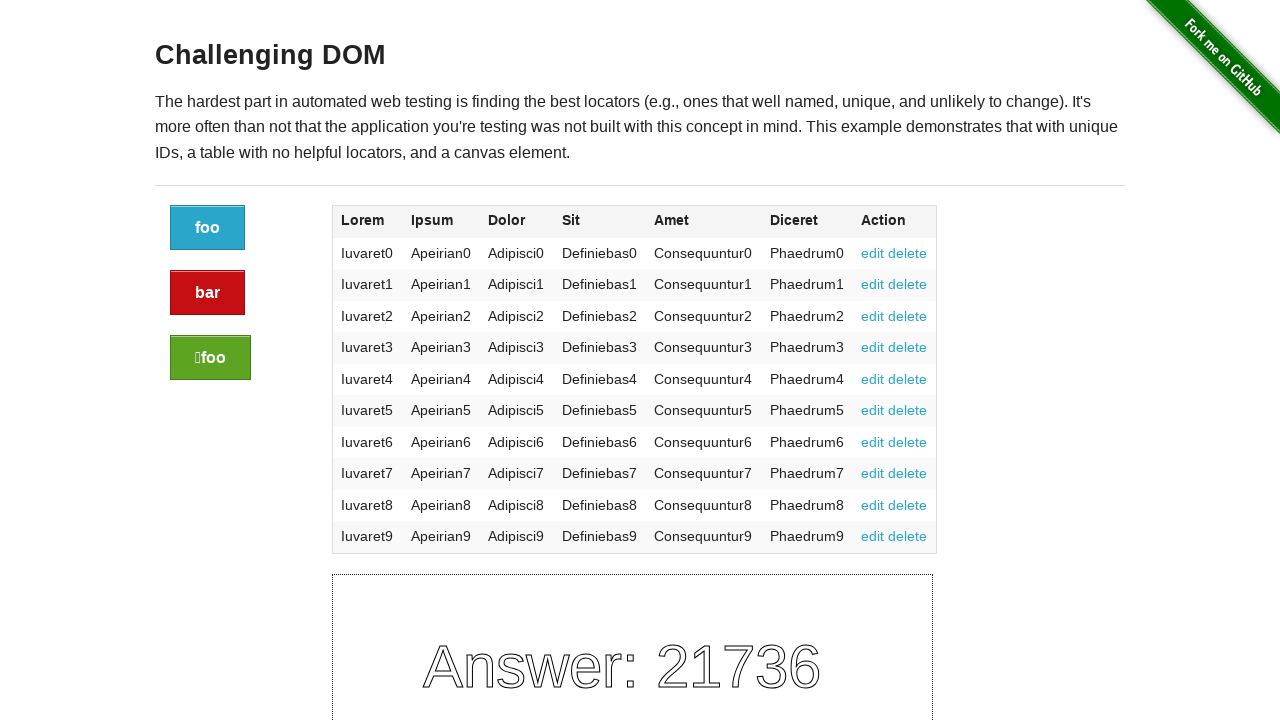

Clicked the refresh button at (208, 228) on xpath=//div[@class="large-2 columns"]/a[@class="button"]
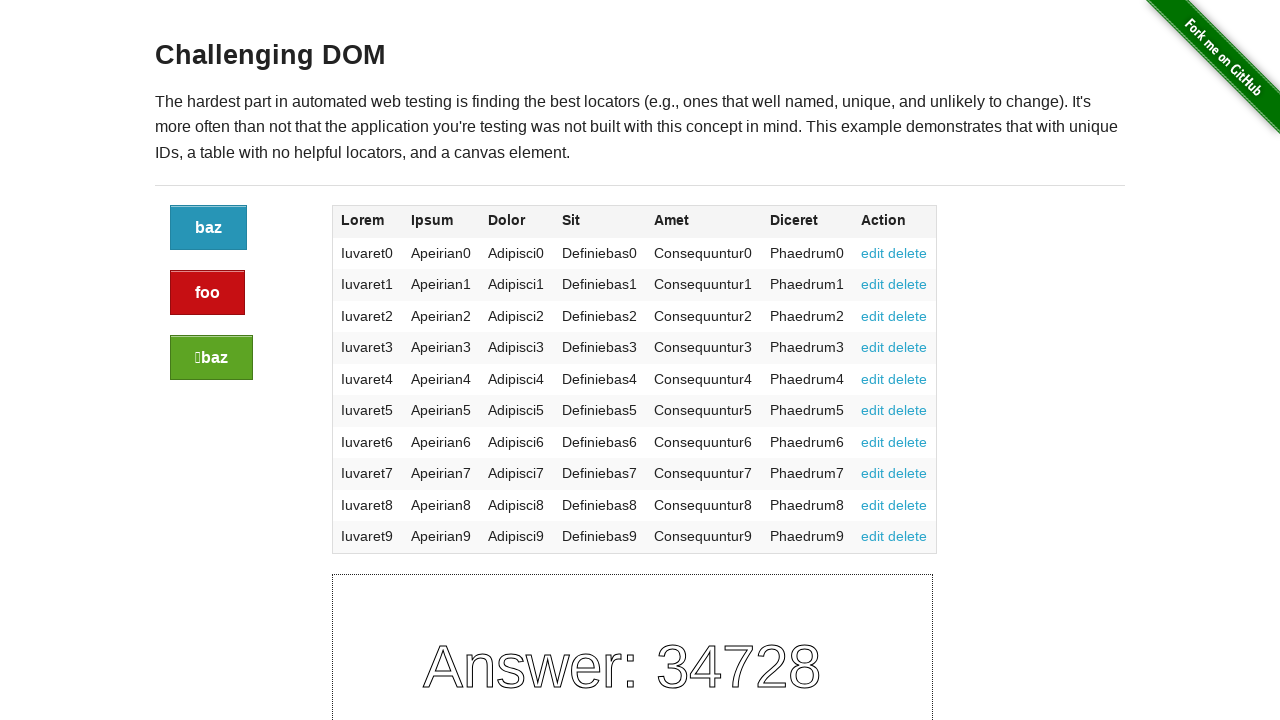

Asserted that third table header text remained 'Dolor' after button click
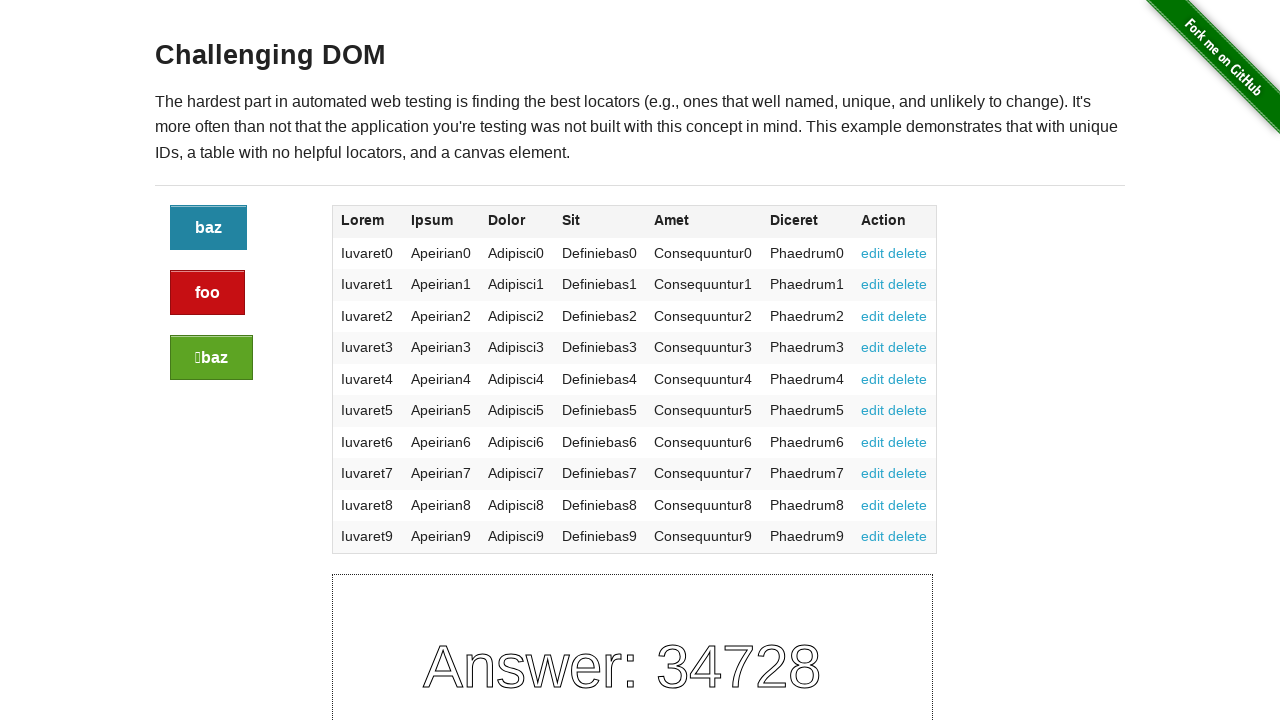

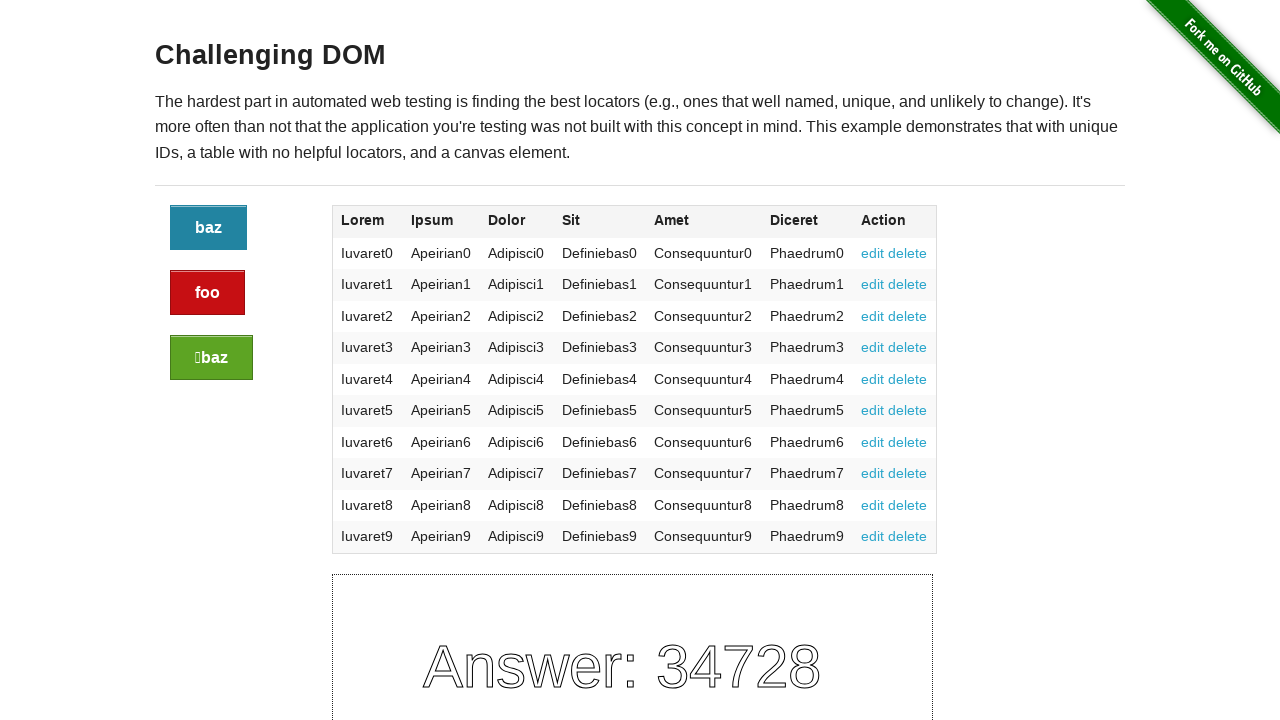